Tests deselecting a checked checkbox and verifying it becomes unchecked

Starting URL: https://the-internet.herokuapp.com/checkboxes

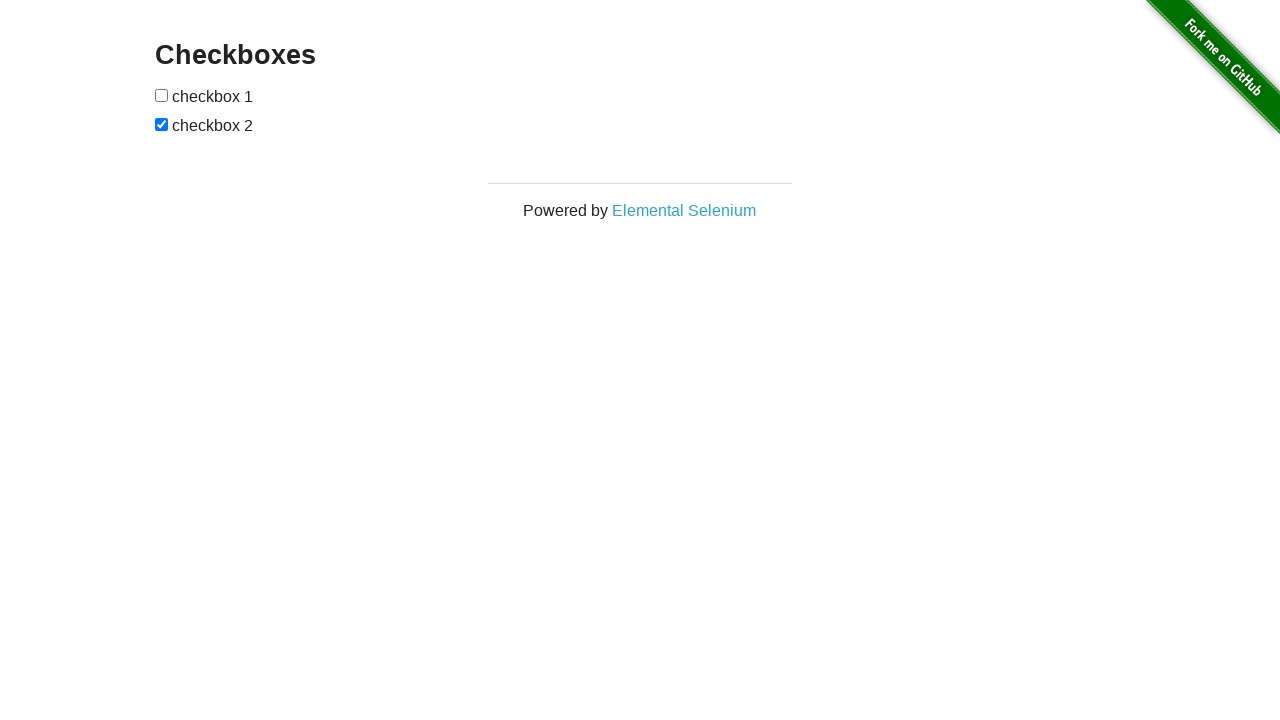

Located the second checkbox element
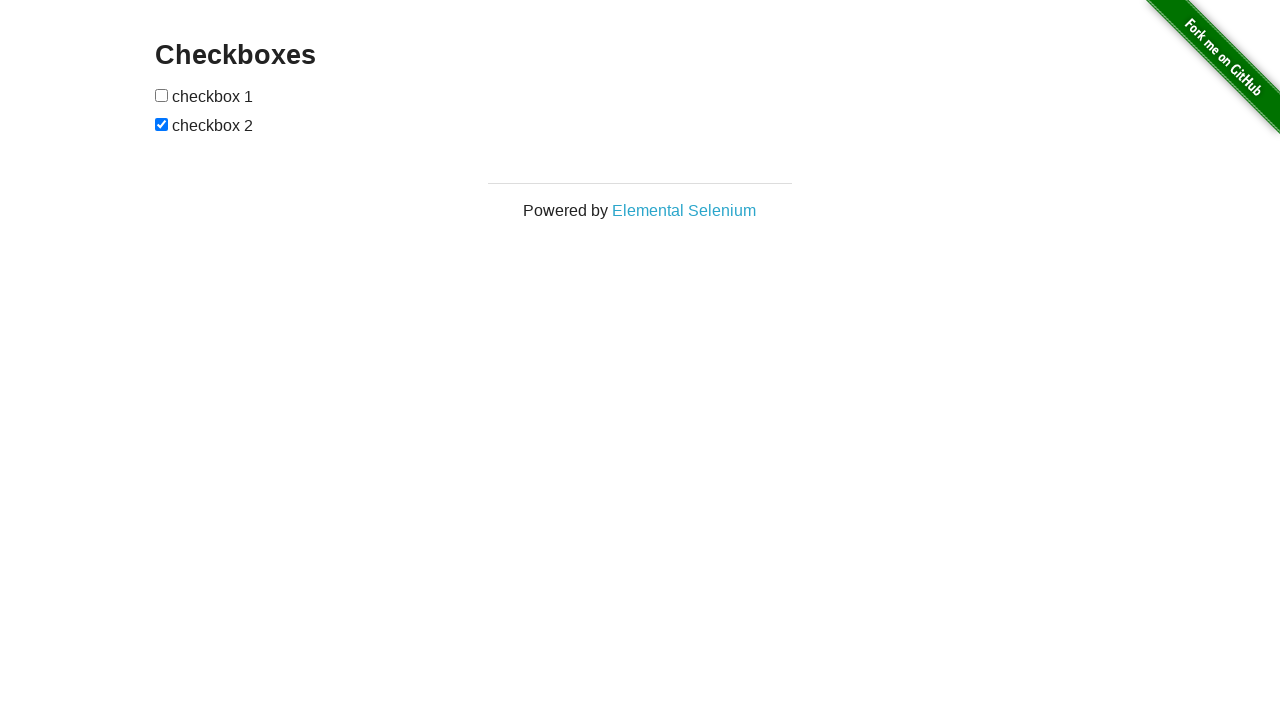

Verified that the second checkbox is initially checked
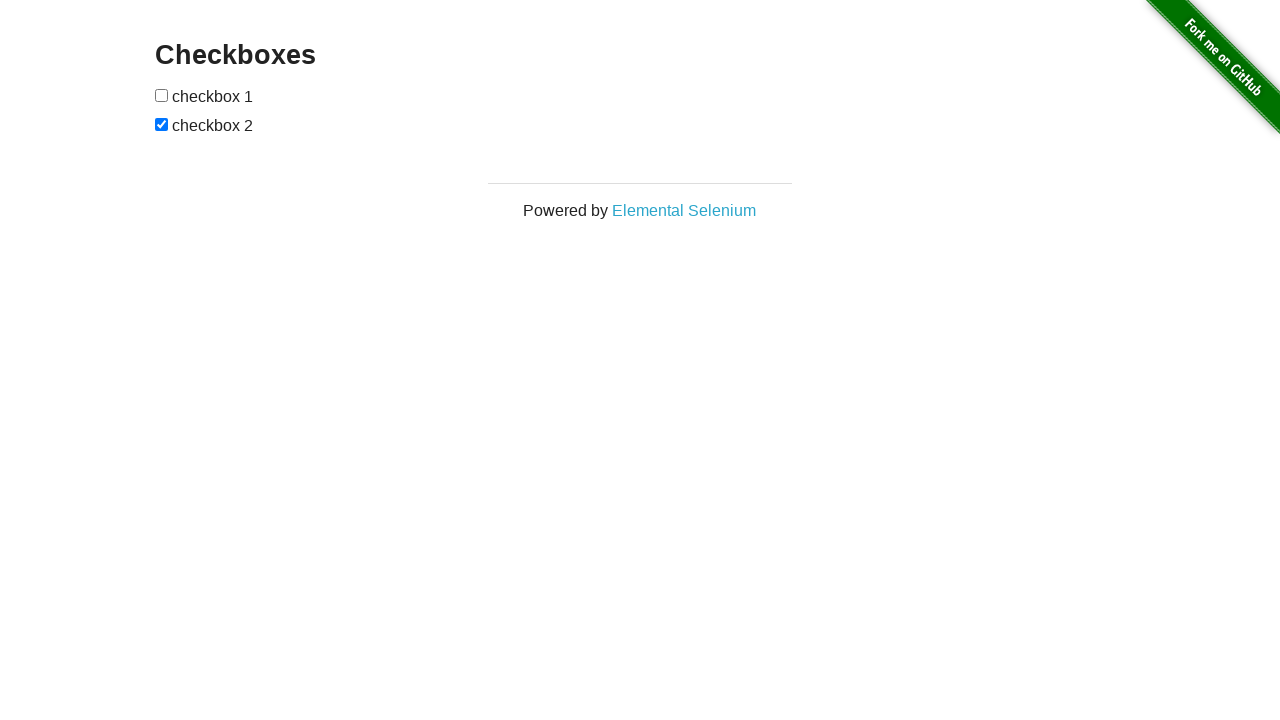

Deselected the second checkbox at (162, 124) on input[type='checkbox'] >> nth=1
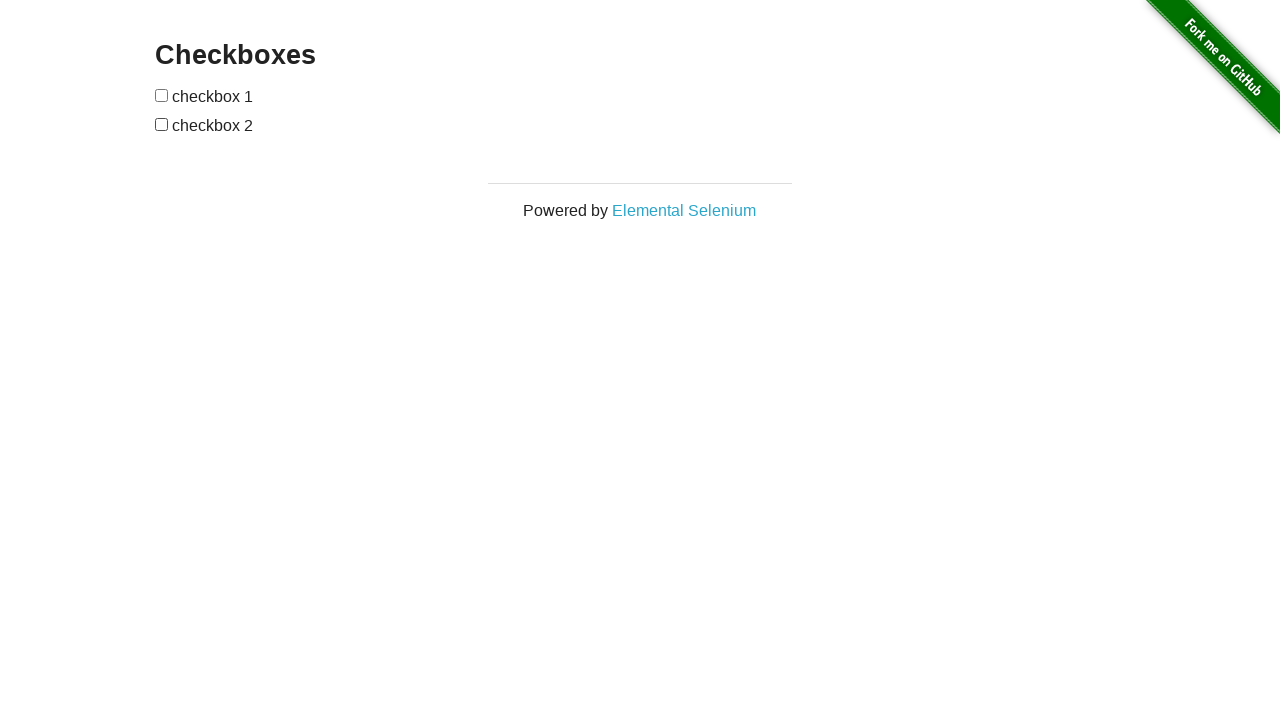

Verified that the second checkbox is now unchecked
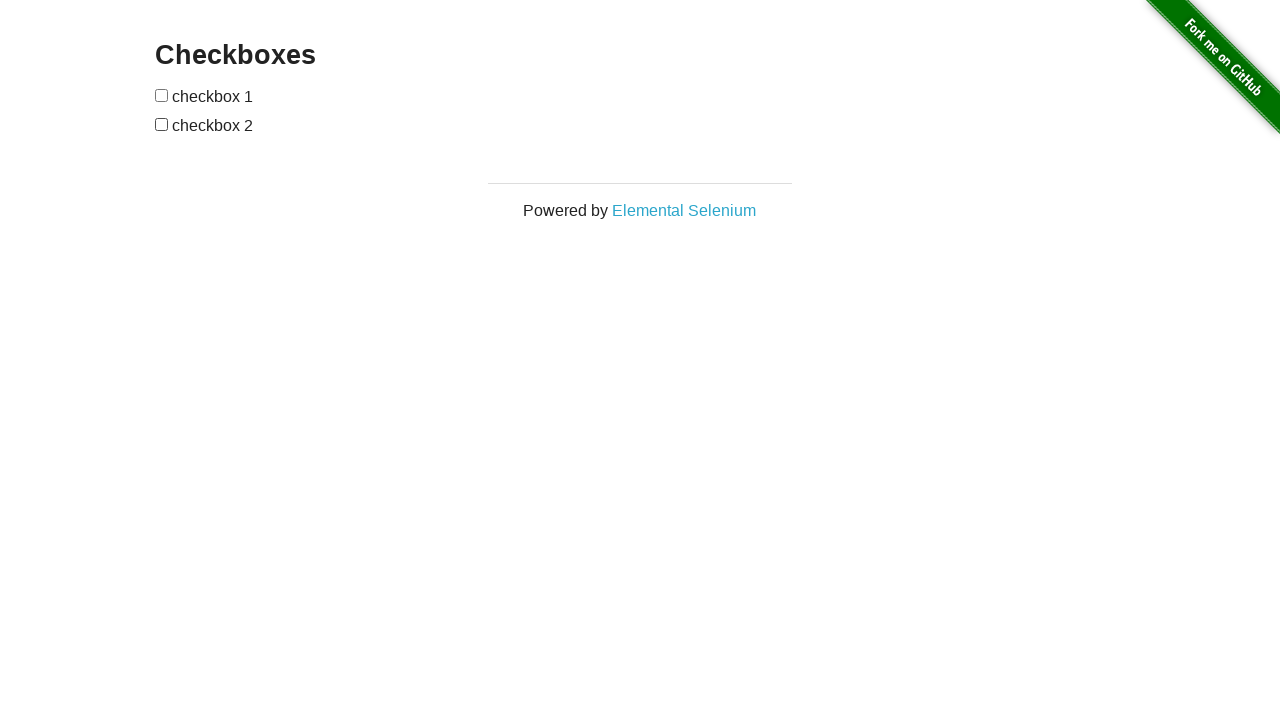

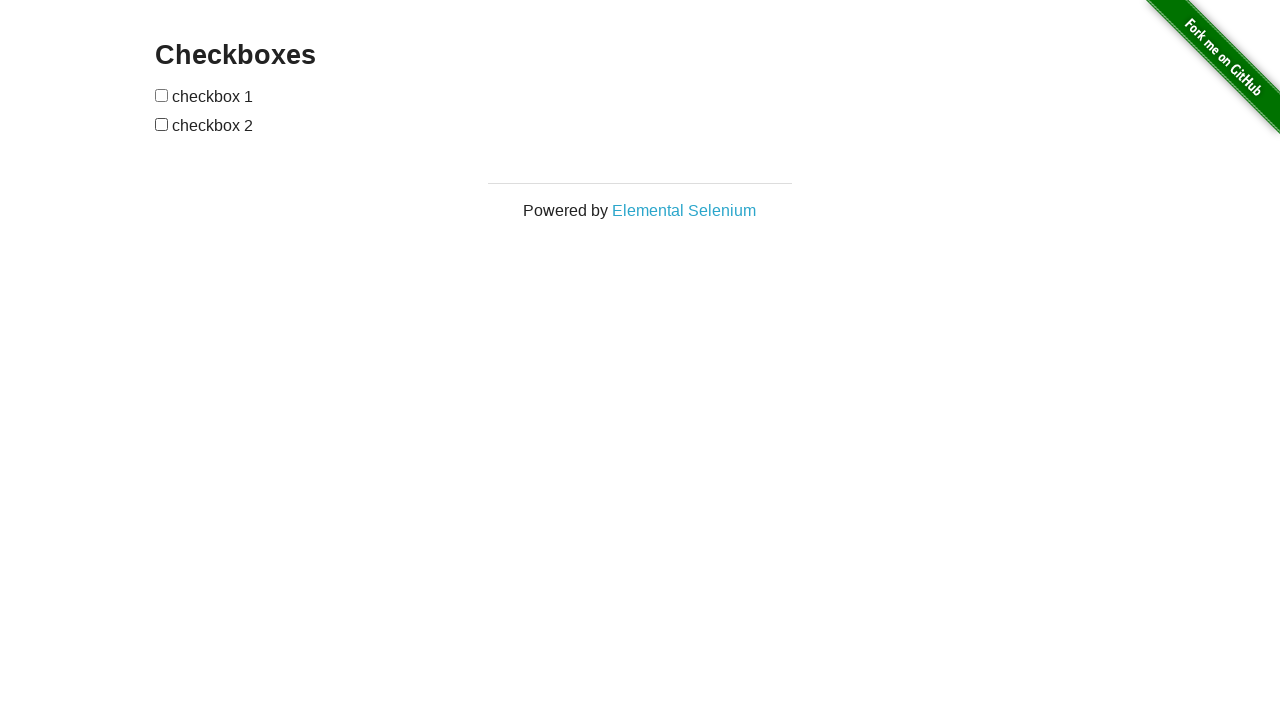